Simple test that navigates to the Rahul Shetty Academy homepage

Starting URL: https://rahulshettyacademy.com

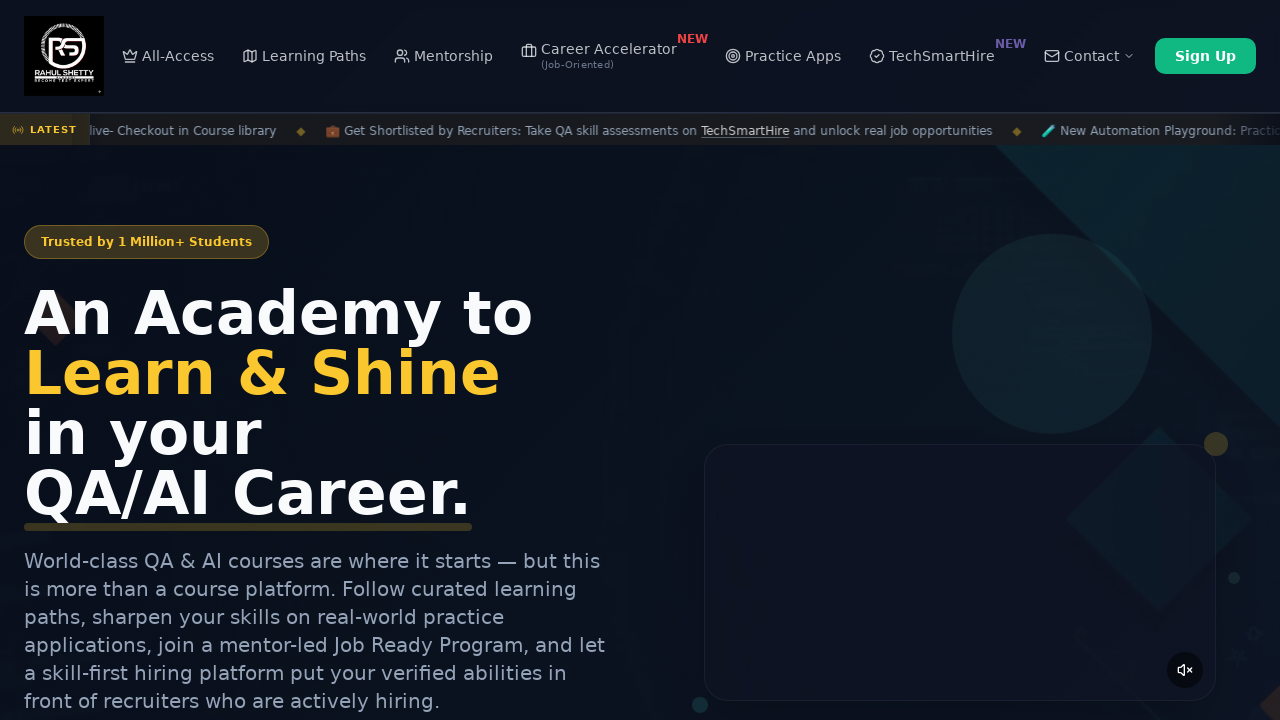

Waited for page DOM content to load on Rahul Shetty Academy homepage
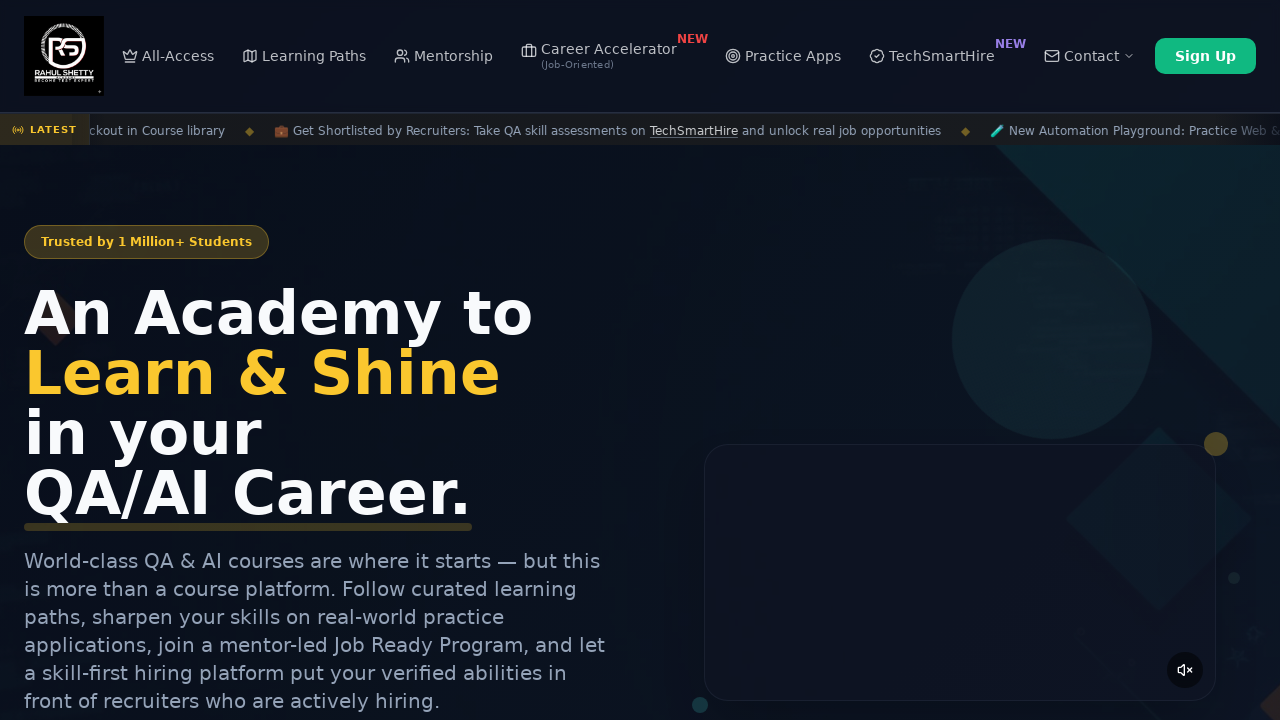

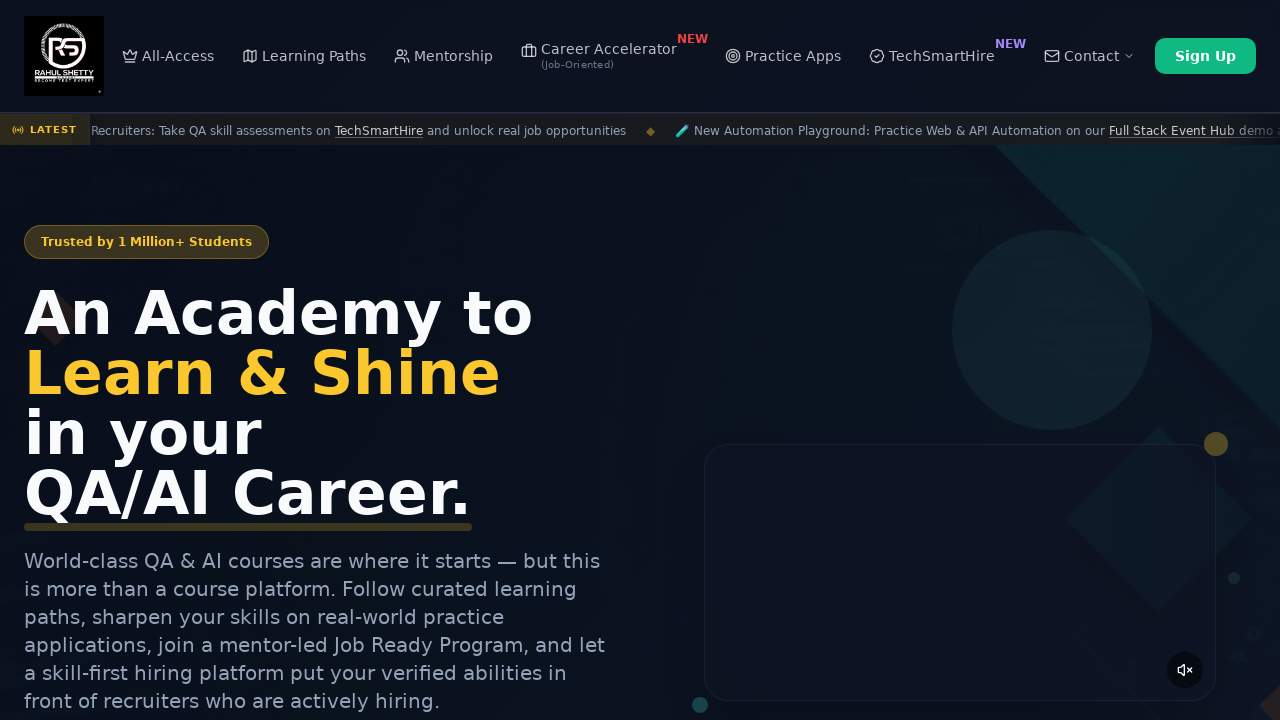